Tests numeric input field by entering a positive number and verifying the value

Starting URL: https://the-internet.herokuapp.com/

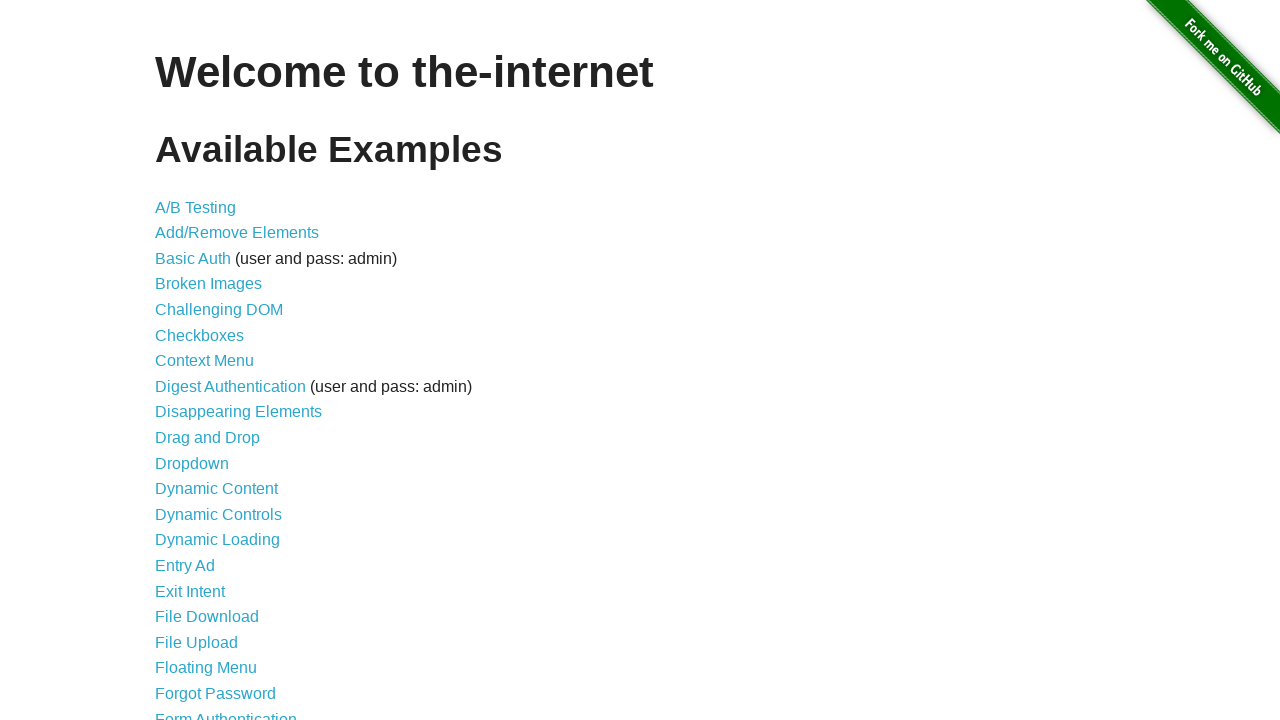

Clicked on Inputs link at (176, 361) on a:text('Inputs')
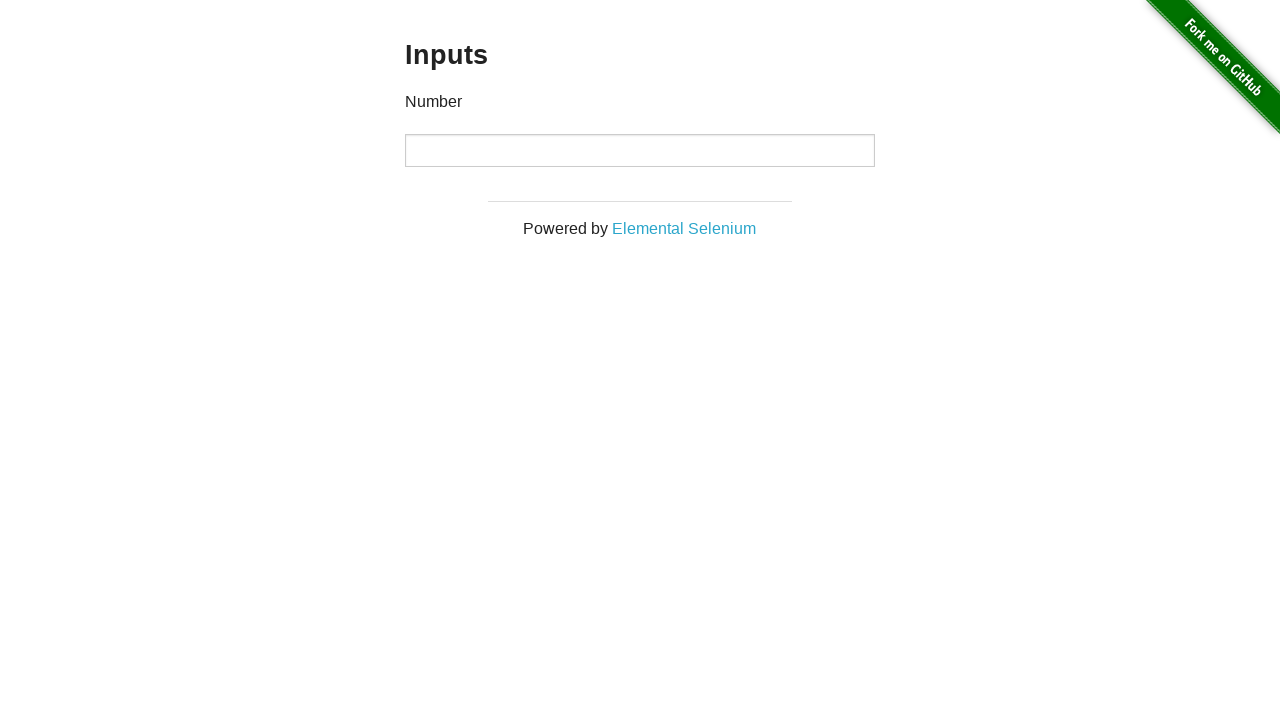

Numeric input field became visible
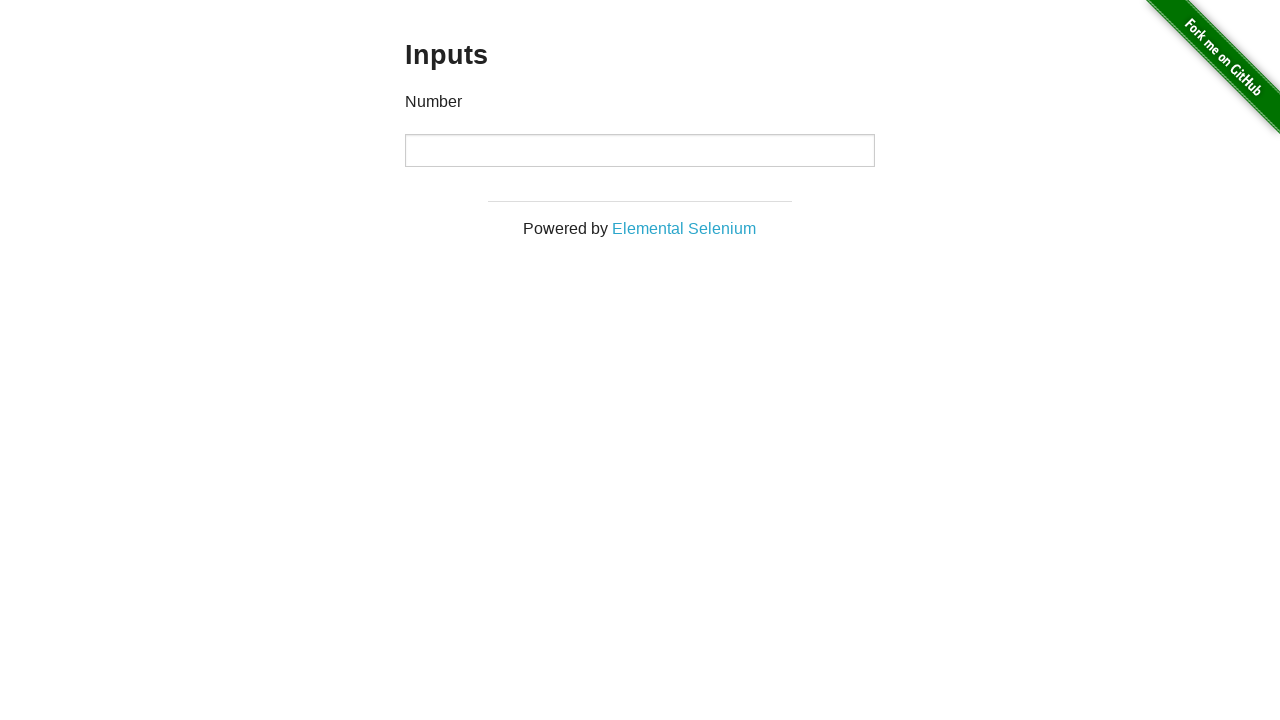

Entered numeric value '42' into the input field on input[type='number']
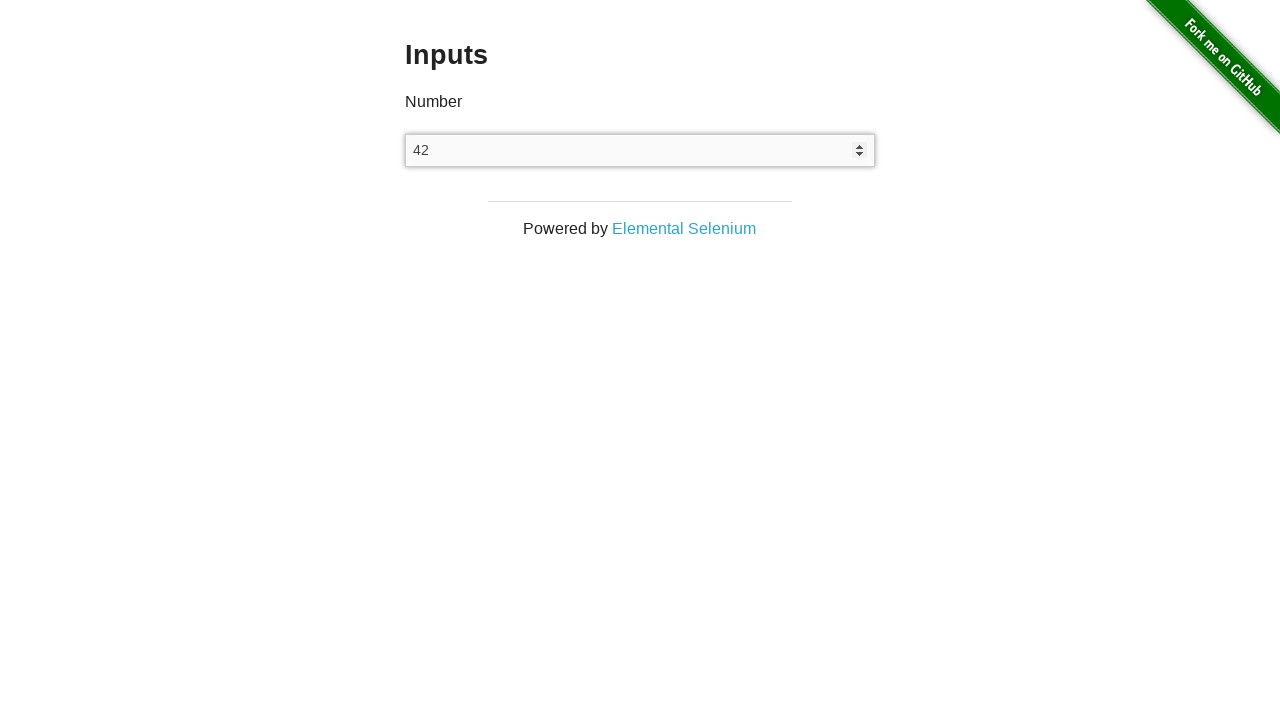

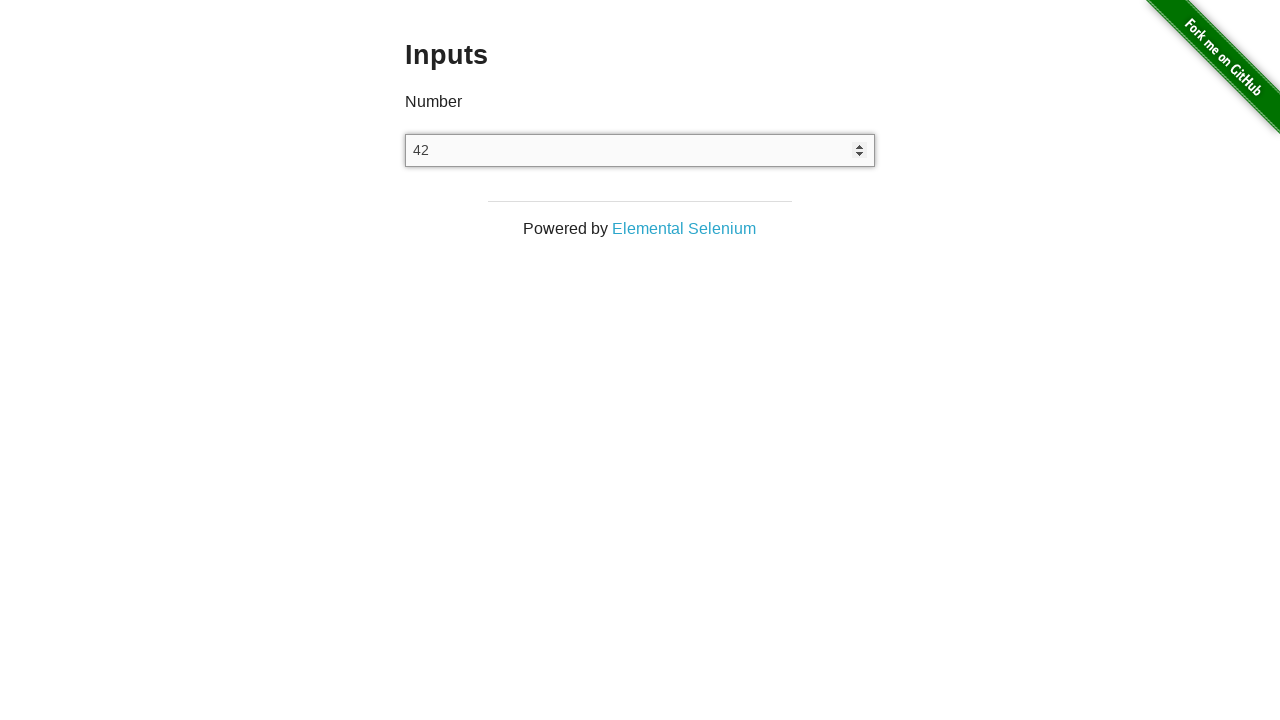